Tests various alert handling scenarios including simple alerts, confirmation dialogs, and prompt alerts on a practice website

Starting URL: https://letcode.in/alert

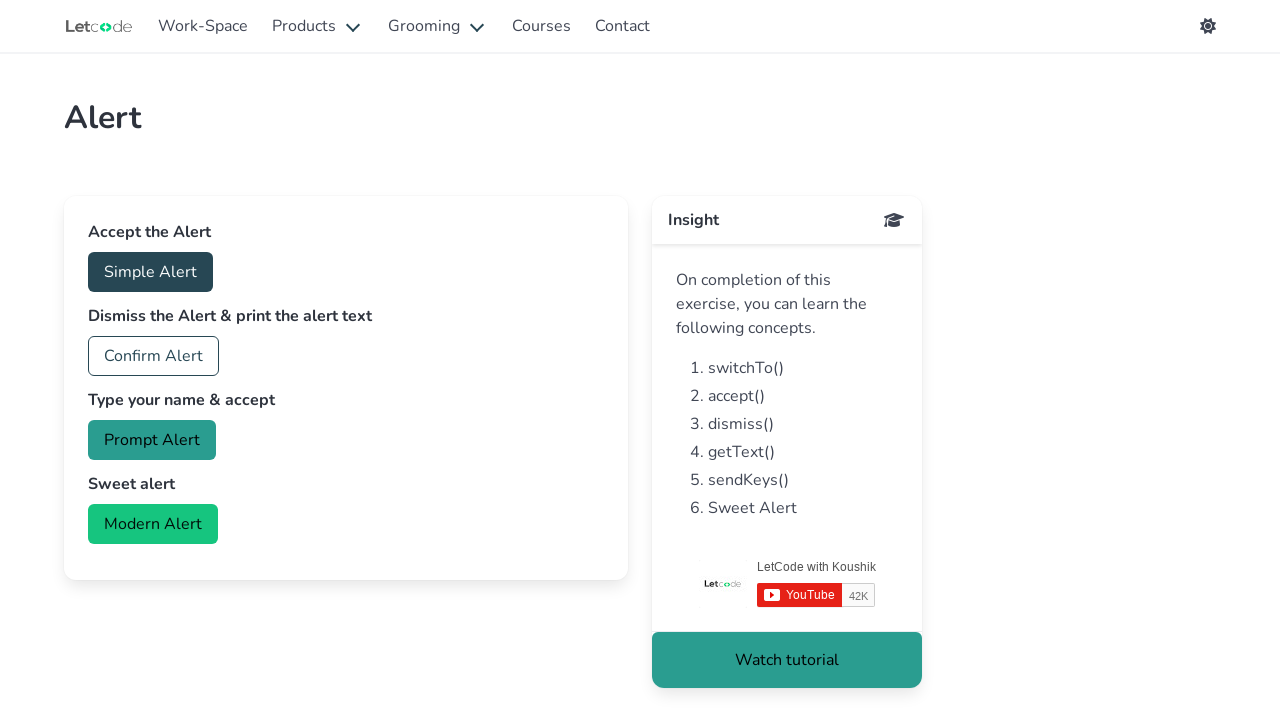

Clicked button to trigger simple alert at (150, 272) on xpath=//*[@id='accept']
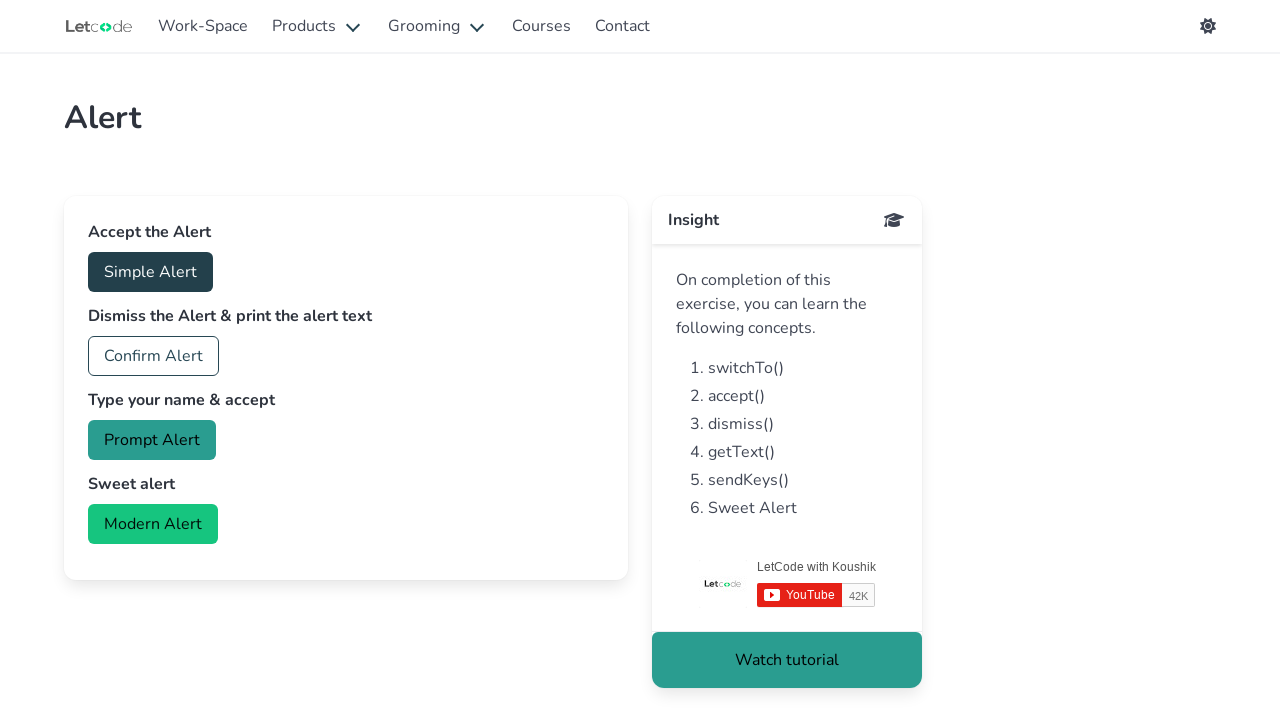

Set up handler to accept simple alert dialog
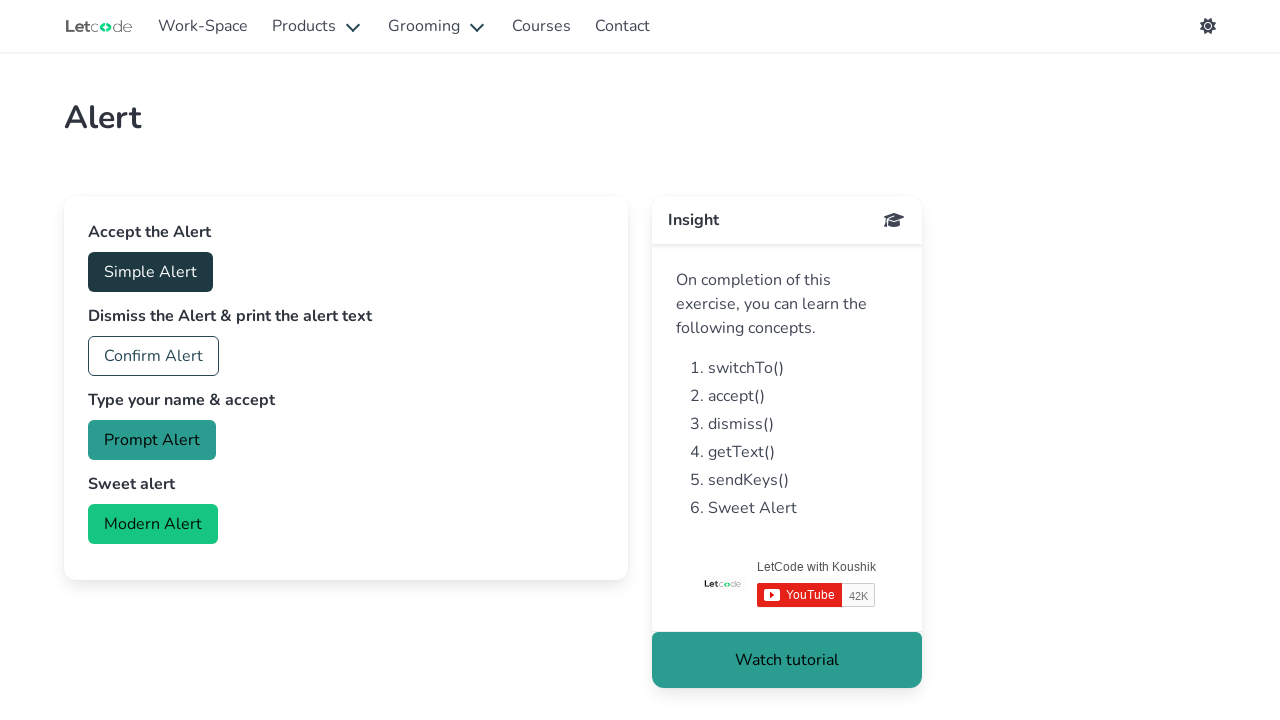

Clicked button to trigger confirmation dialog at (154, 356) on #confirm
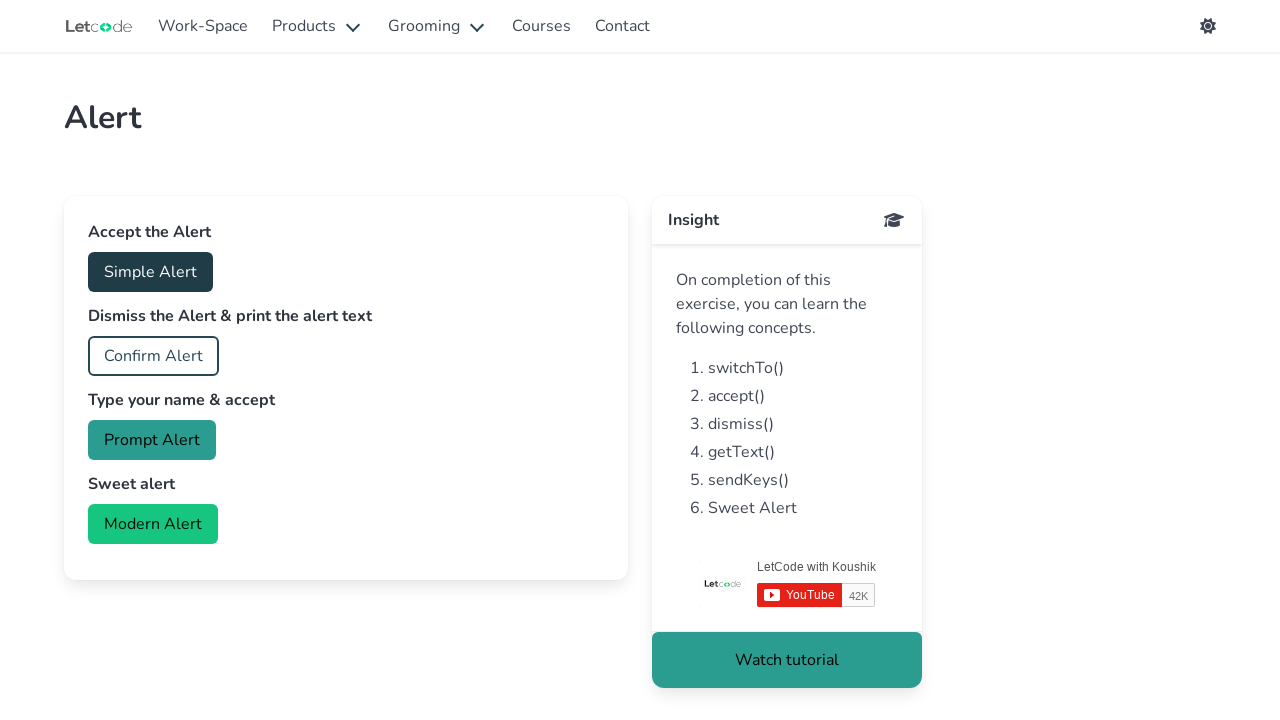

Set up handler to dismiss confirmation dialog
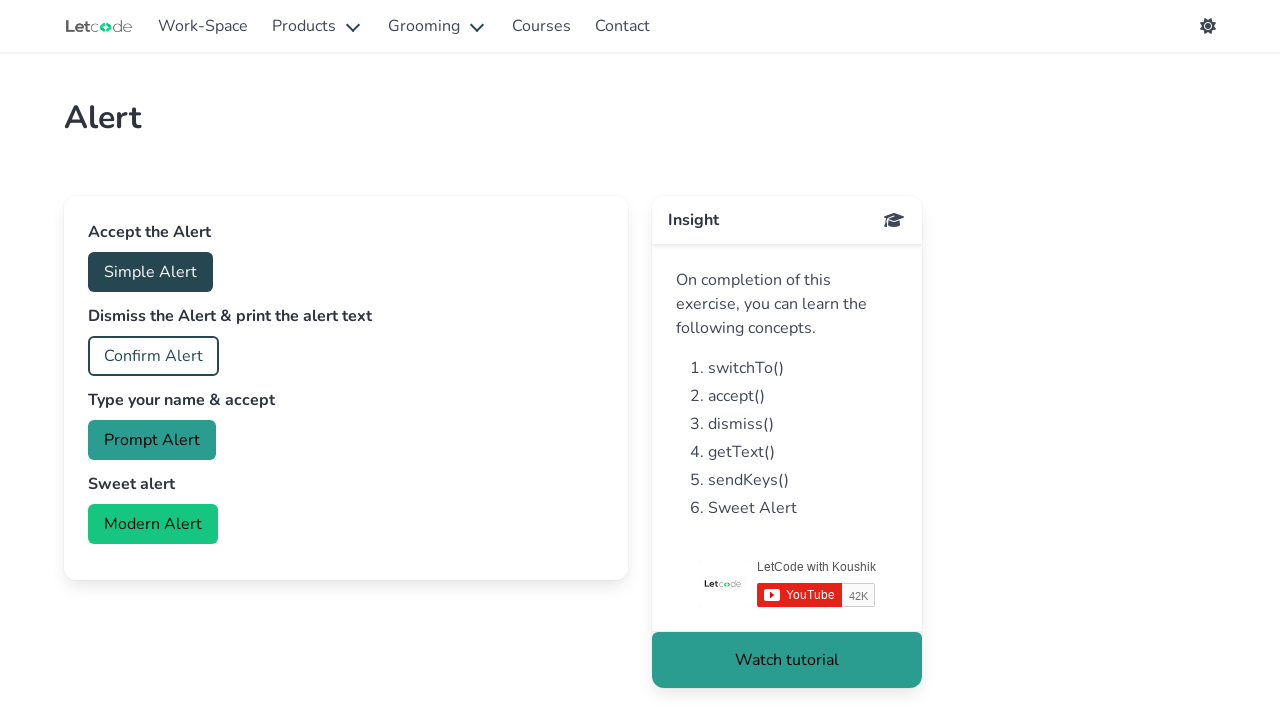

Clicked button to trigger prompt alert at (152, 440) on #prompt
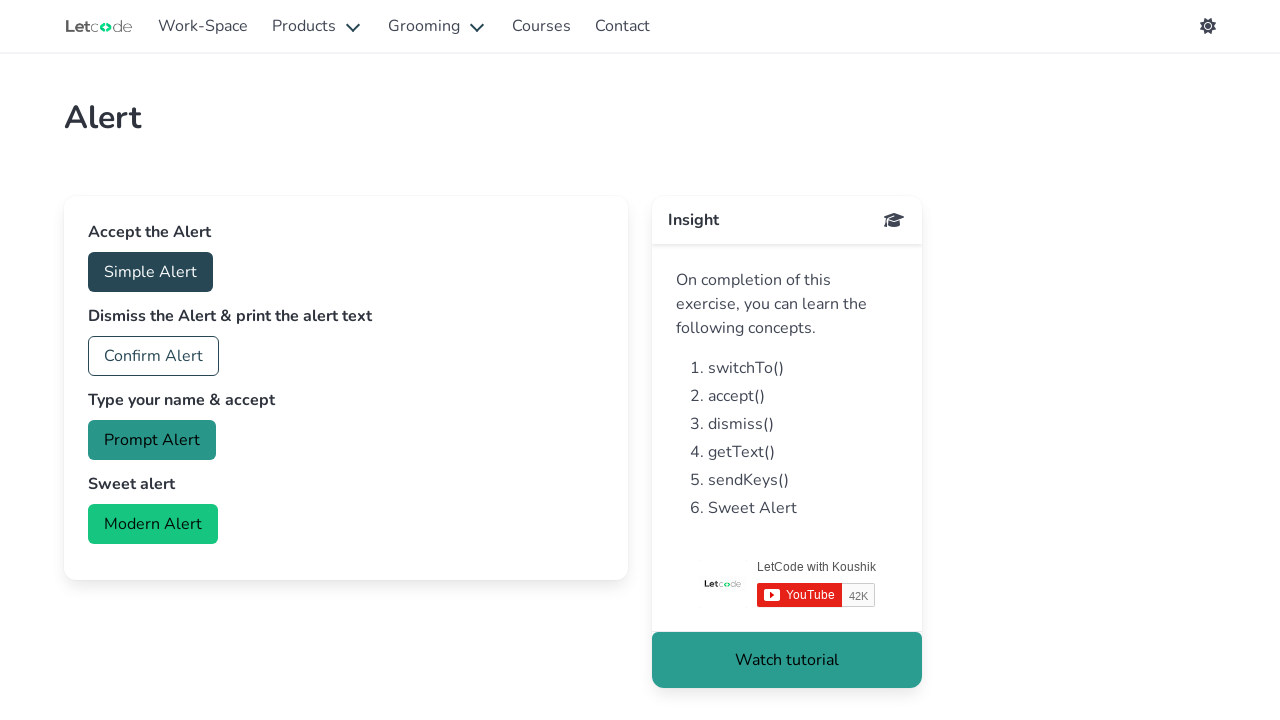

Set up handler to accept prompt dialog with text 'Selenium'
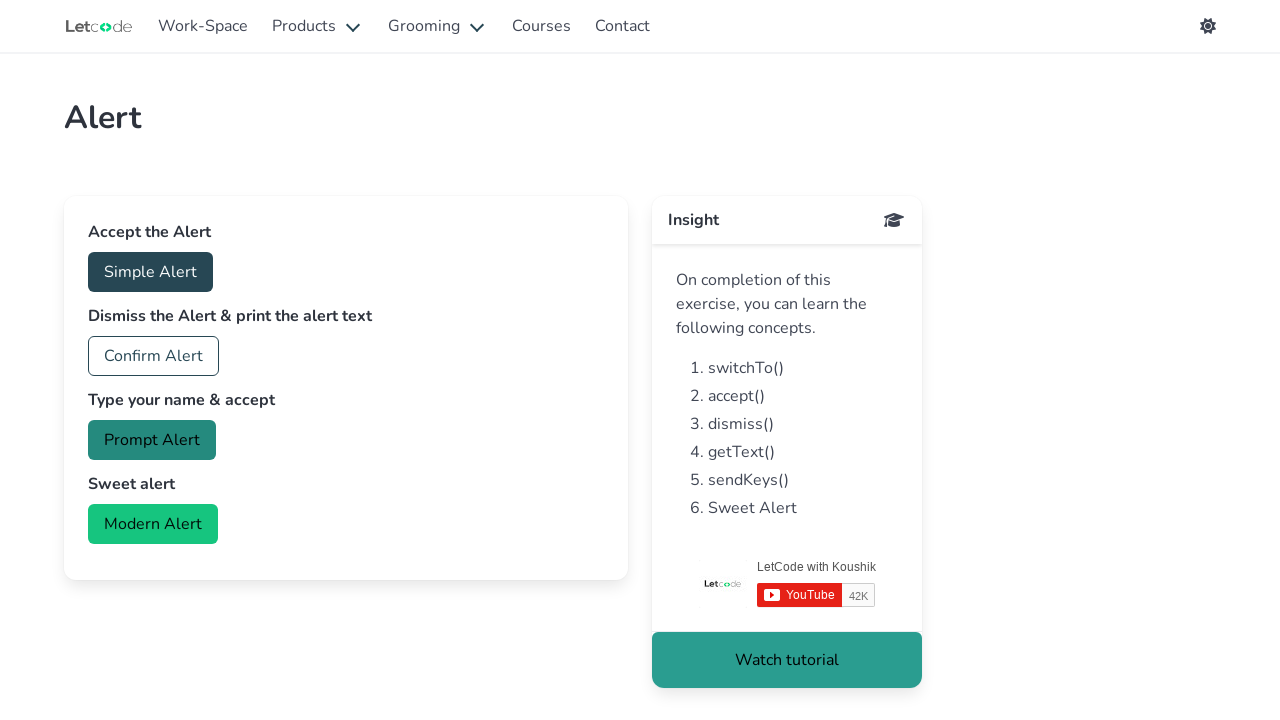

Clicked button to trigger modern alert at (153, 524) on #modern
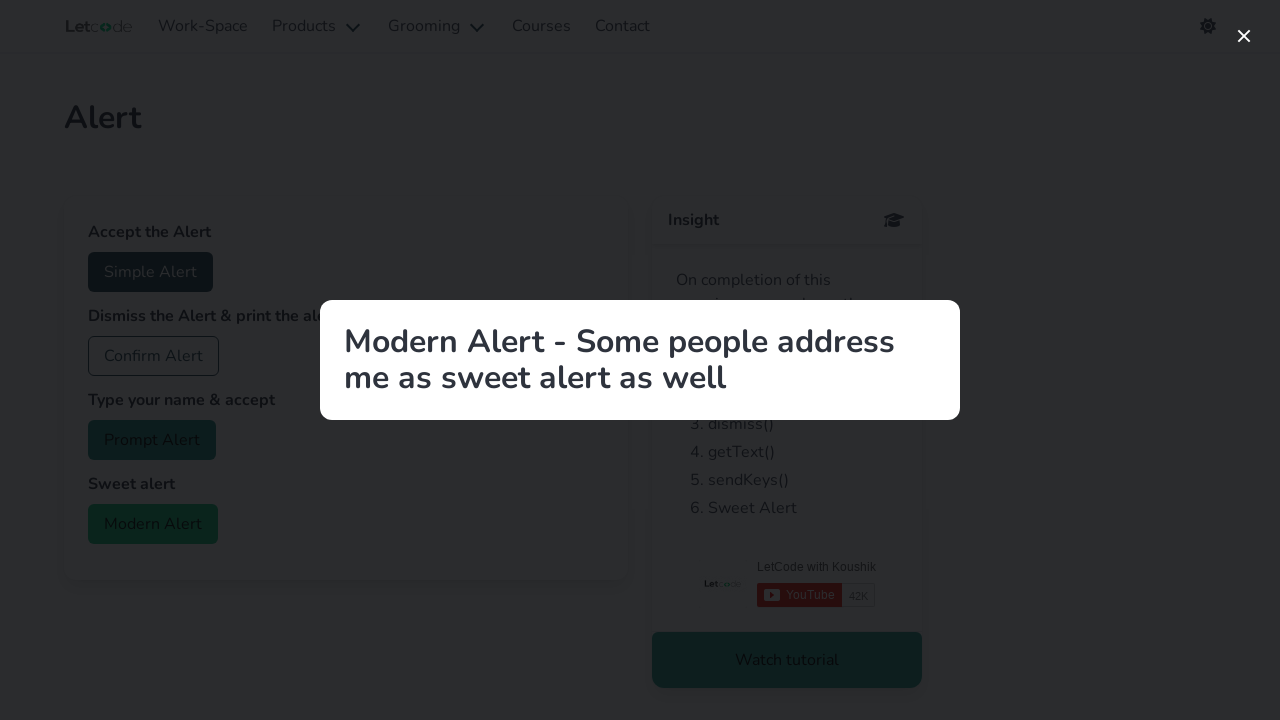

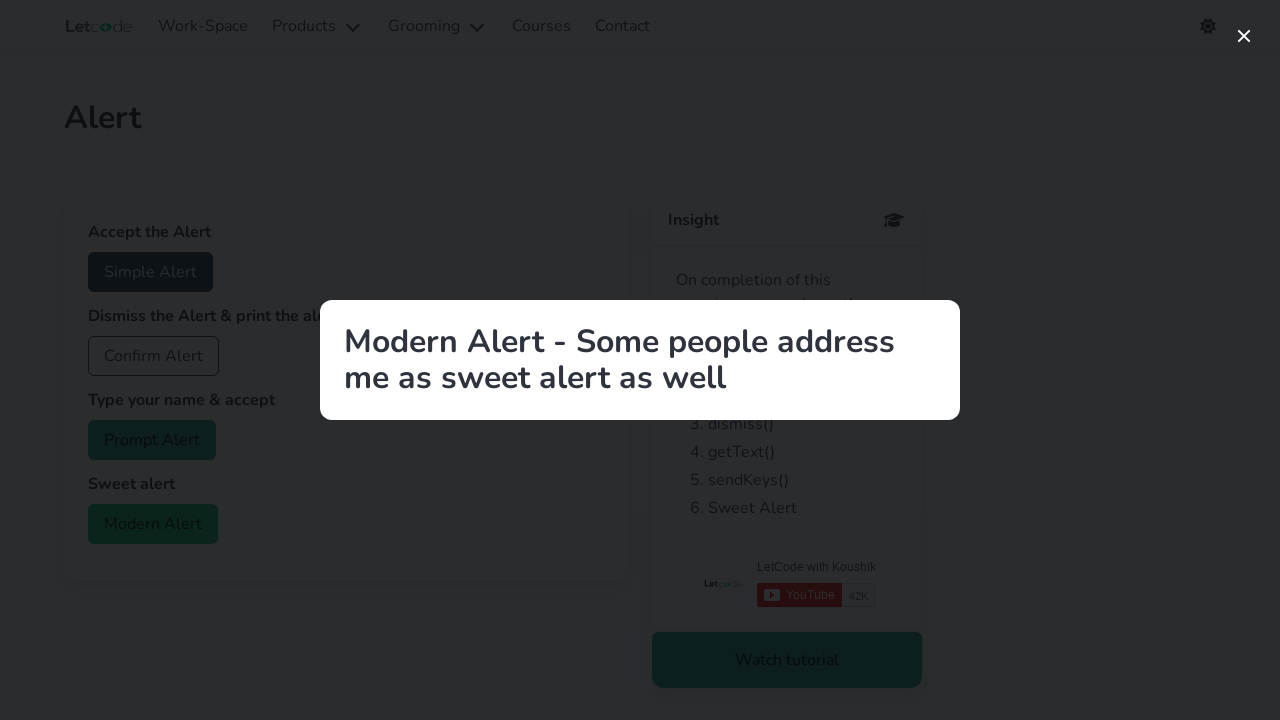